Tests locating elements by tag name and verifying textarea attributes

Starting URL: https://bonigarcia.dev/selenium-webdriver-java/web-form.html

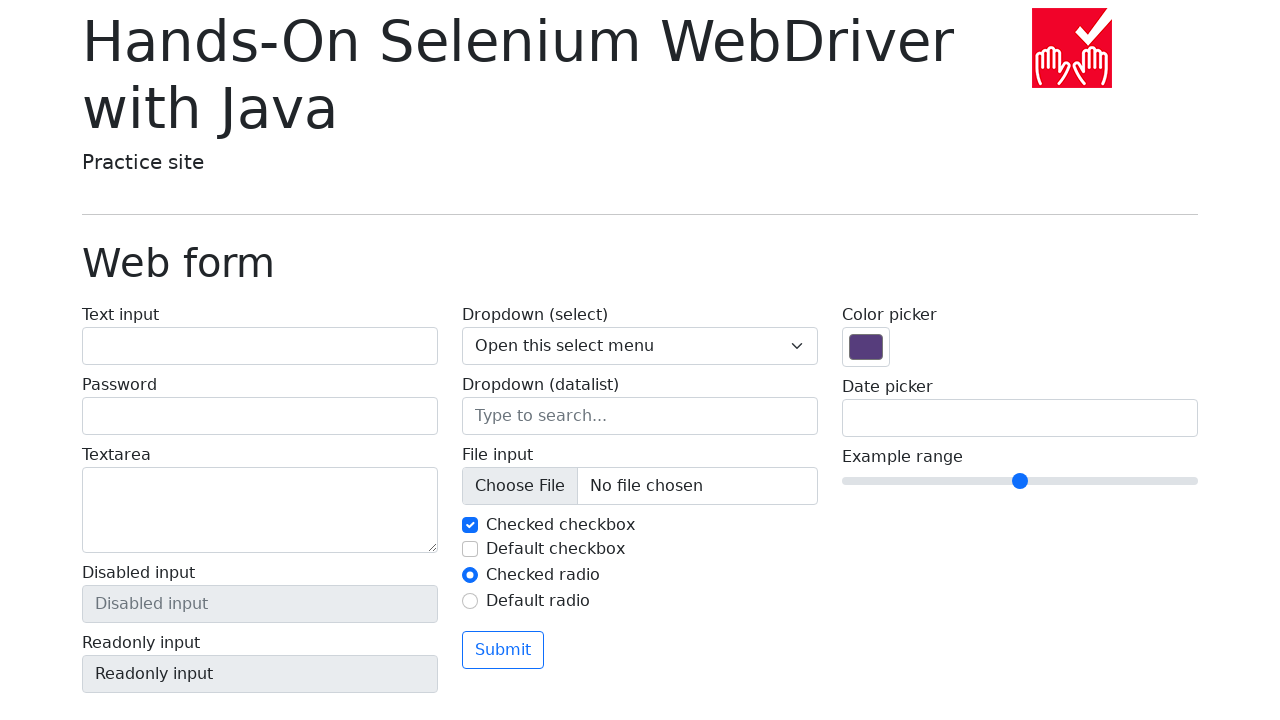

Retrieved page title
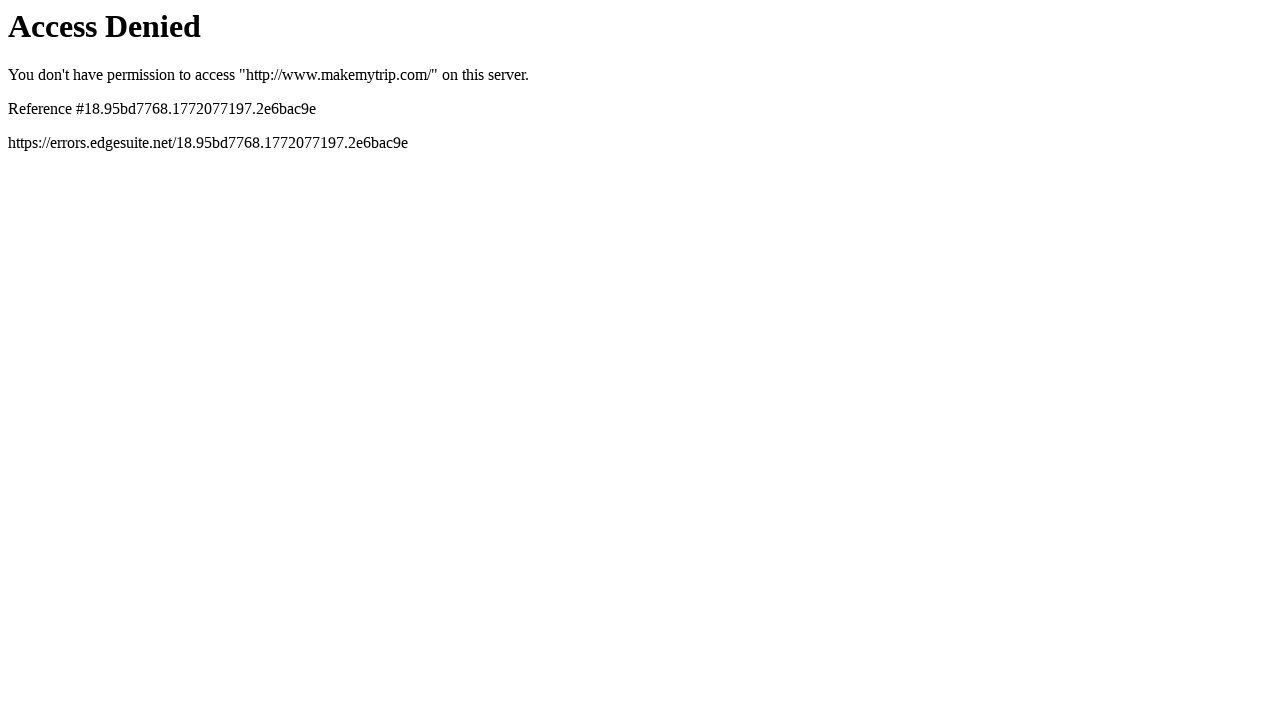

Page title does not match expected MakeMyTrip welcome page
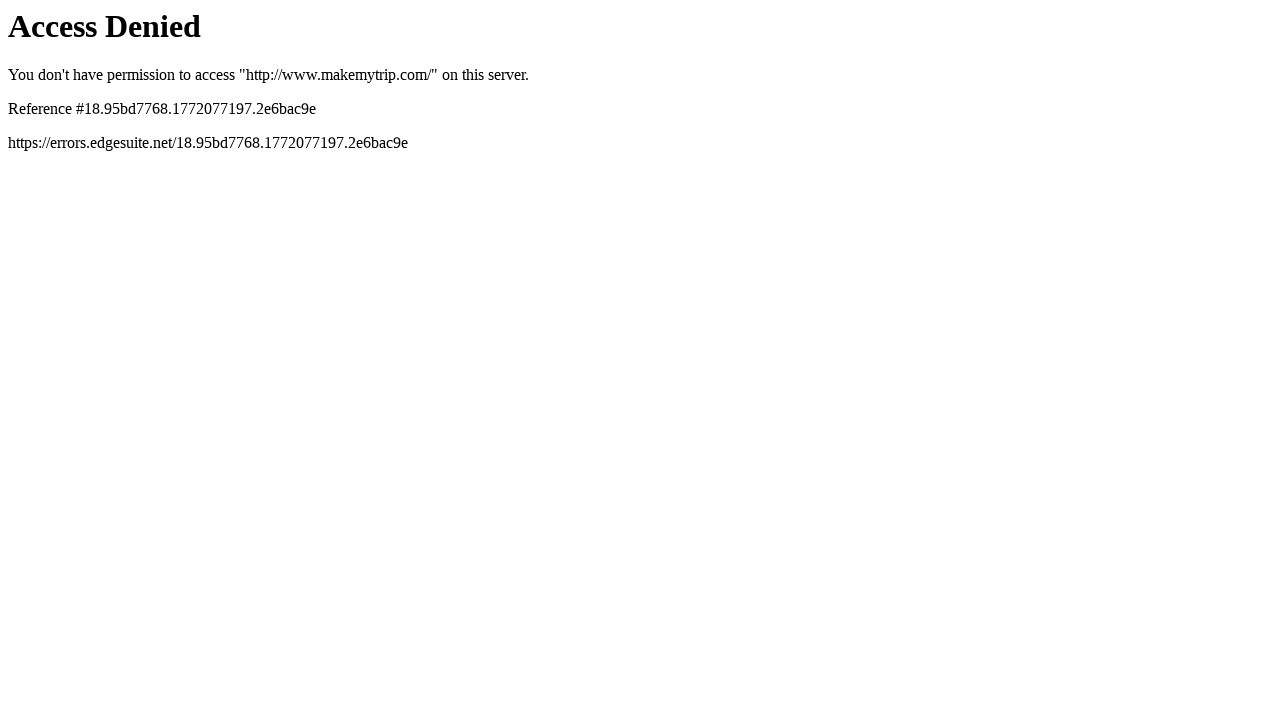

Refreshed the page
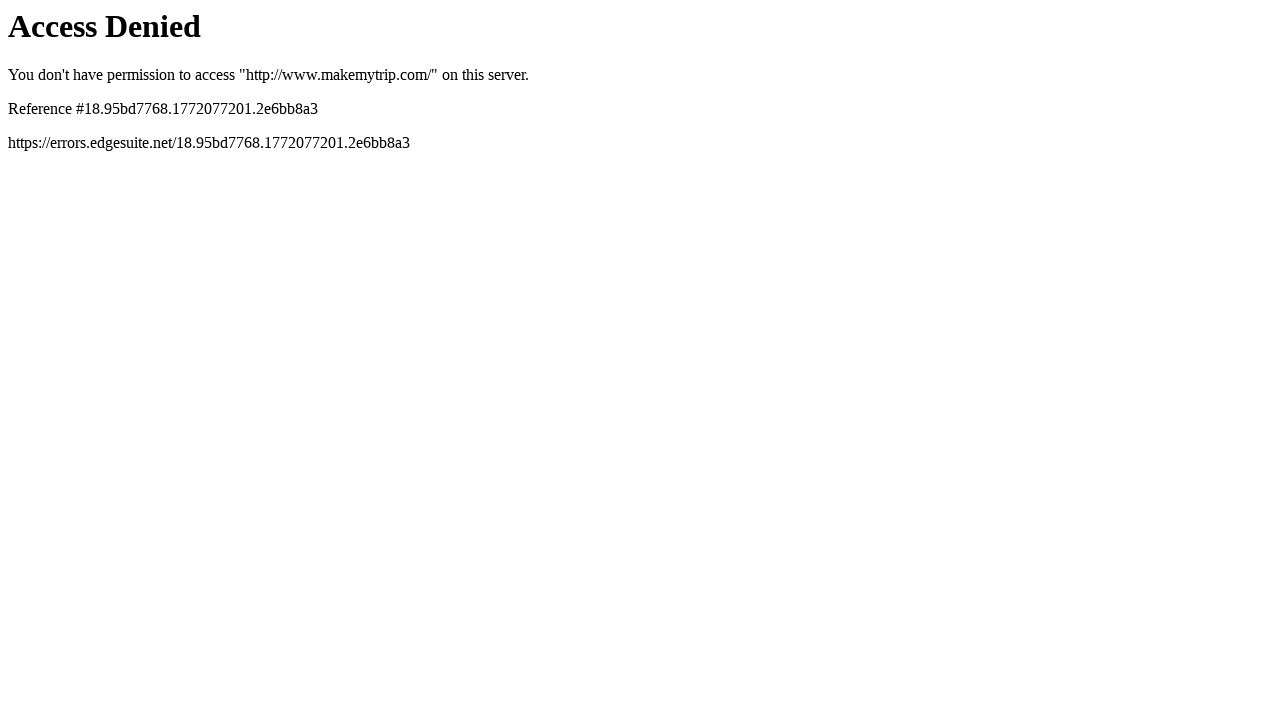

Retrieved current URL
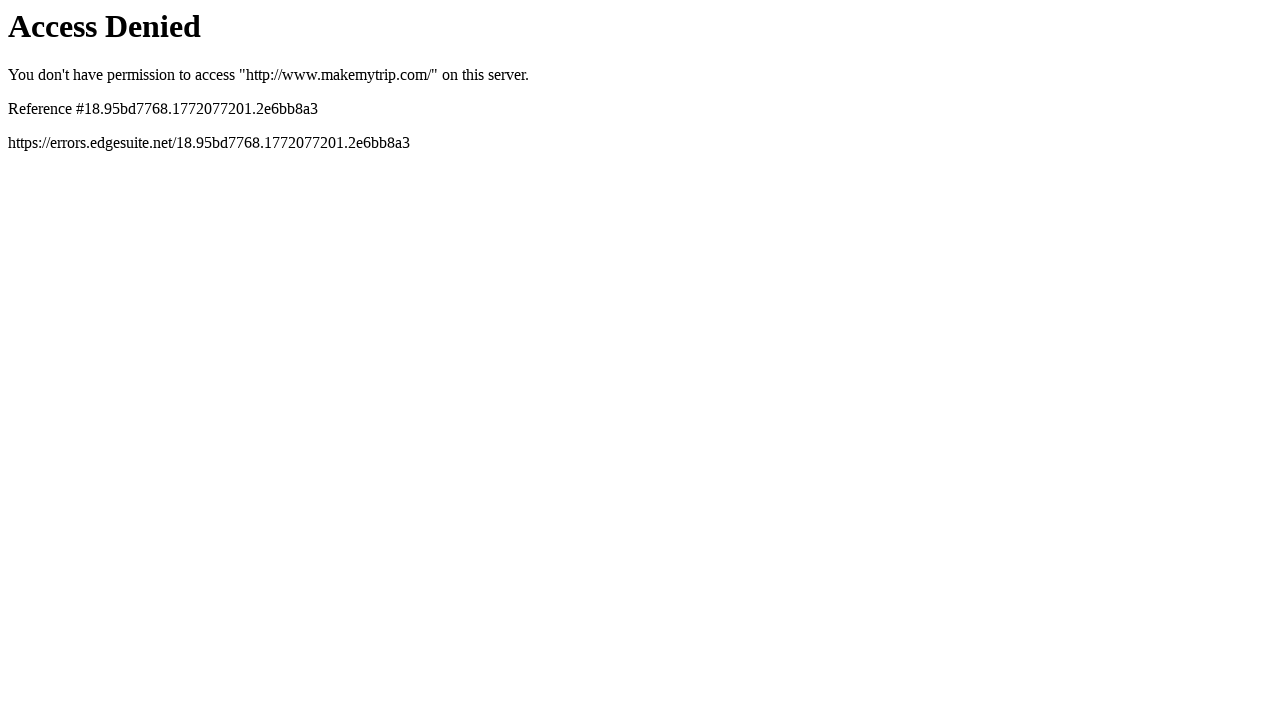

Retrieved all pages/tabs from context
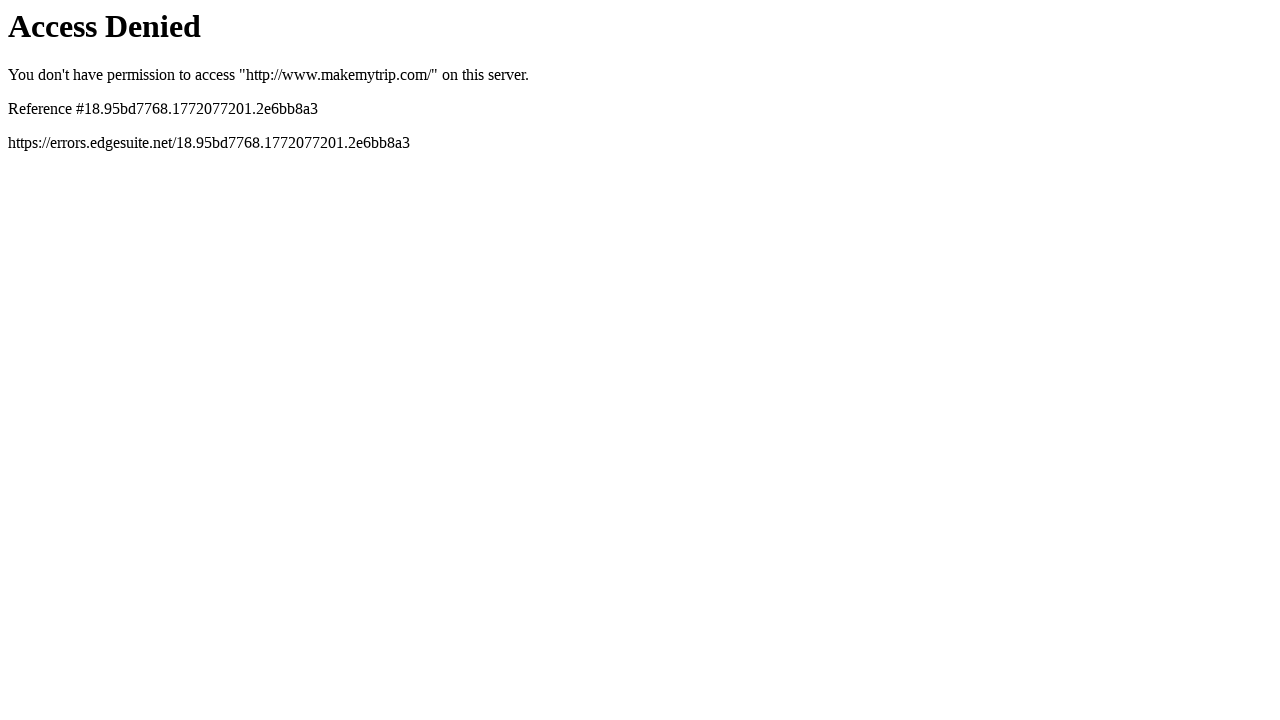

Listed page URL: https://www.makemytrip.com/
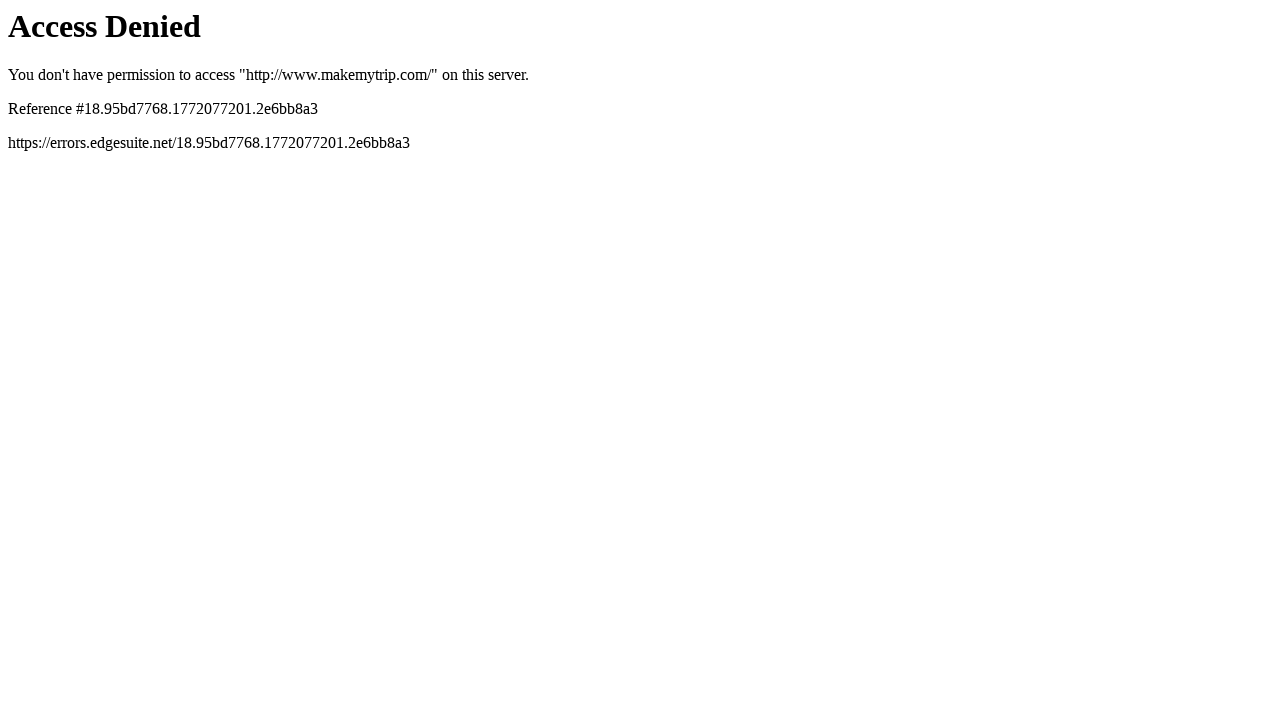

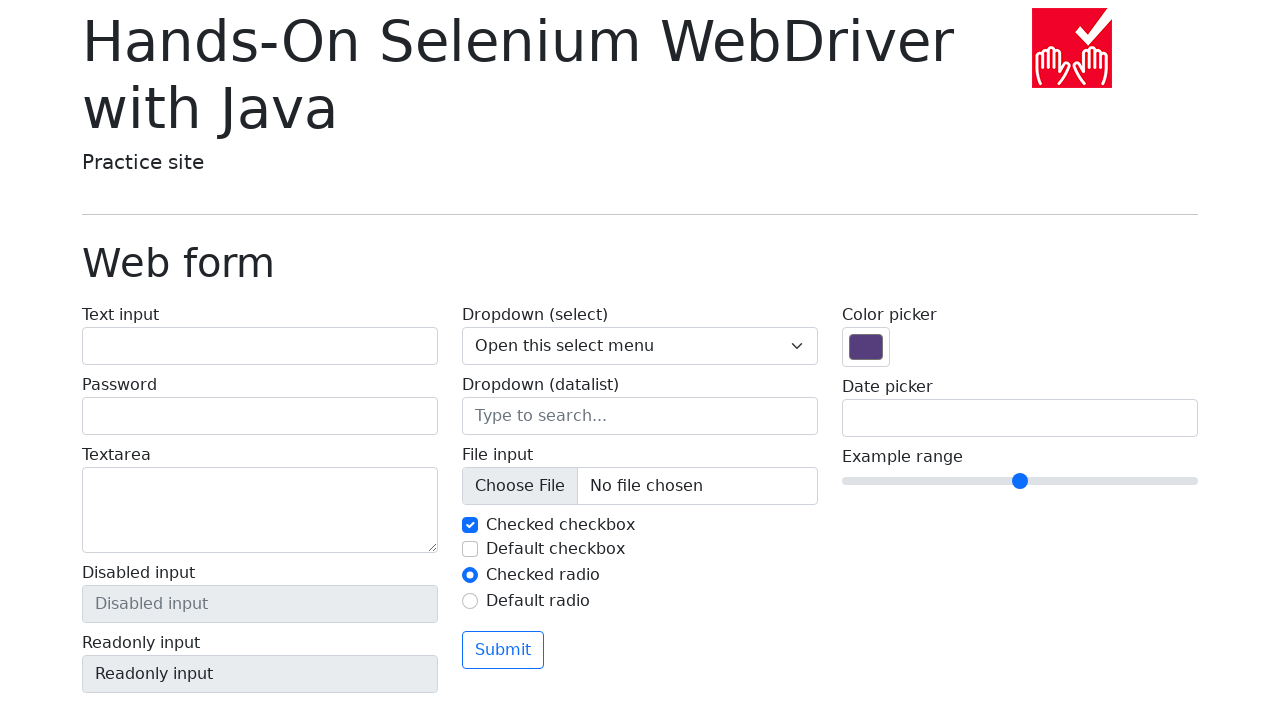